Tests successful login flow with standard user credentials and verifies redirection to inventory page and app logo presence

Starting URL: https://www.saucedemo.com/

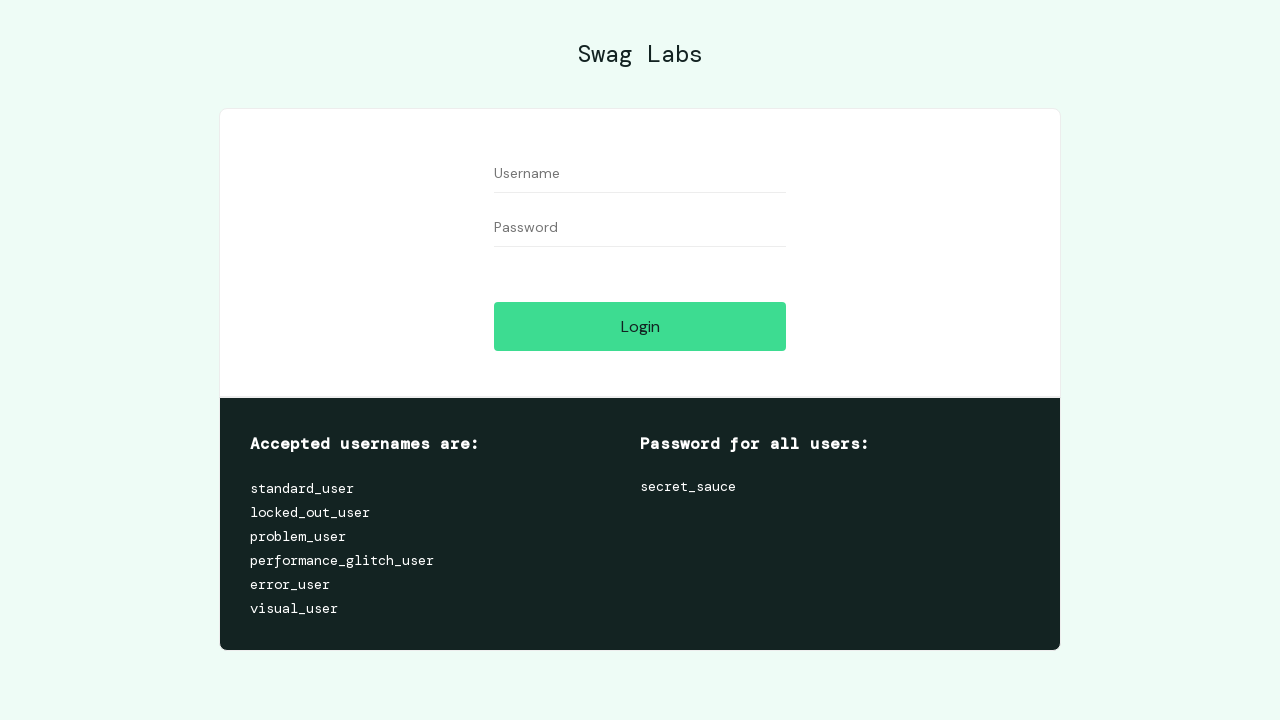

Filled username field with 'standard_user' on #user-name
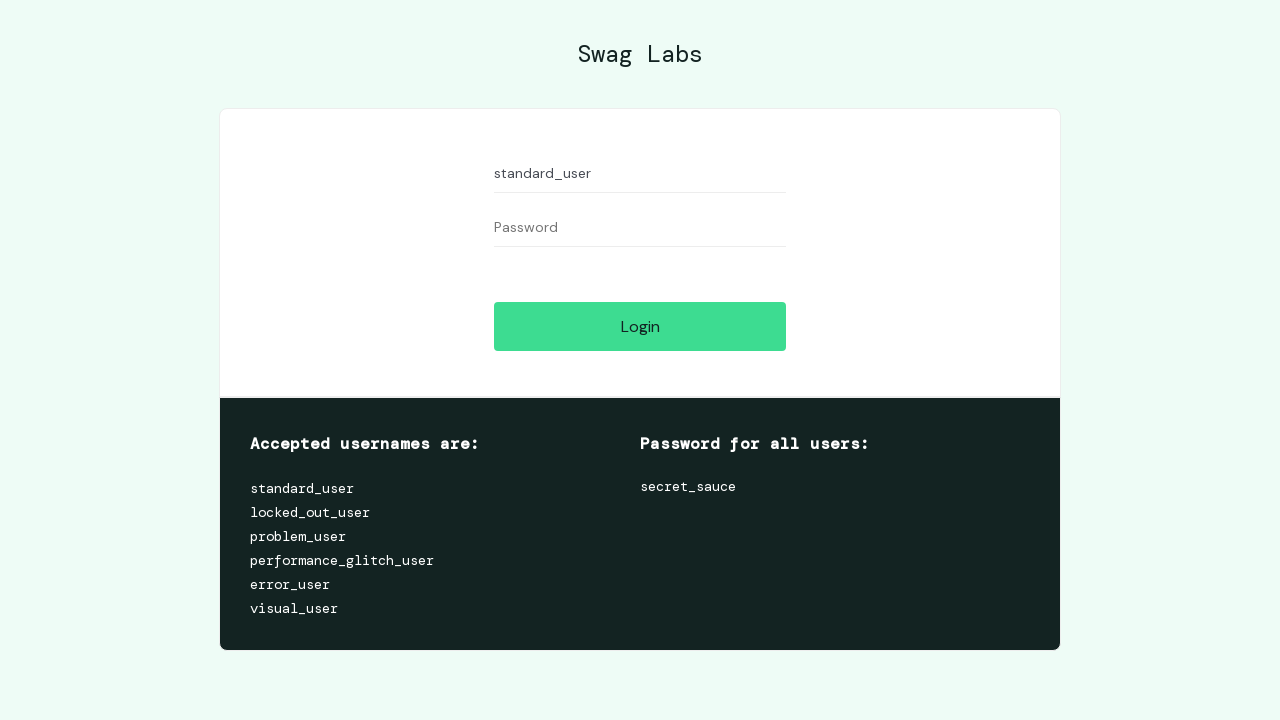

Filled password field with 'secret_sauce' on #password
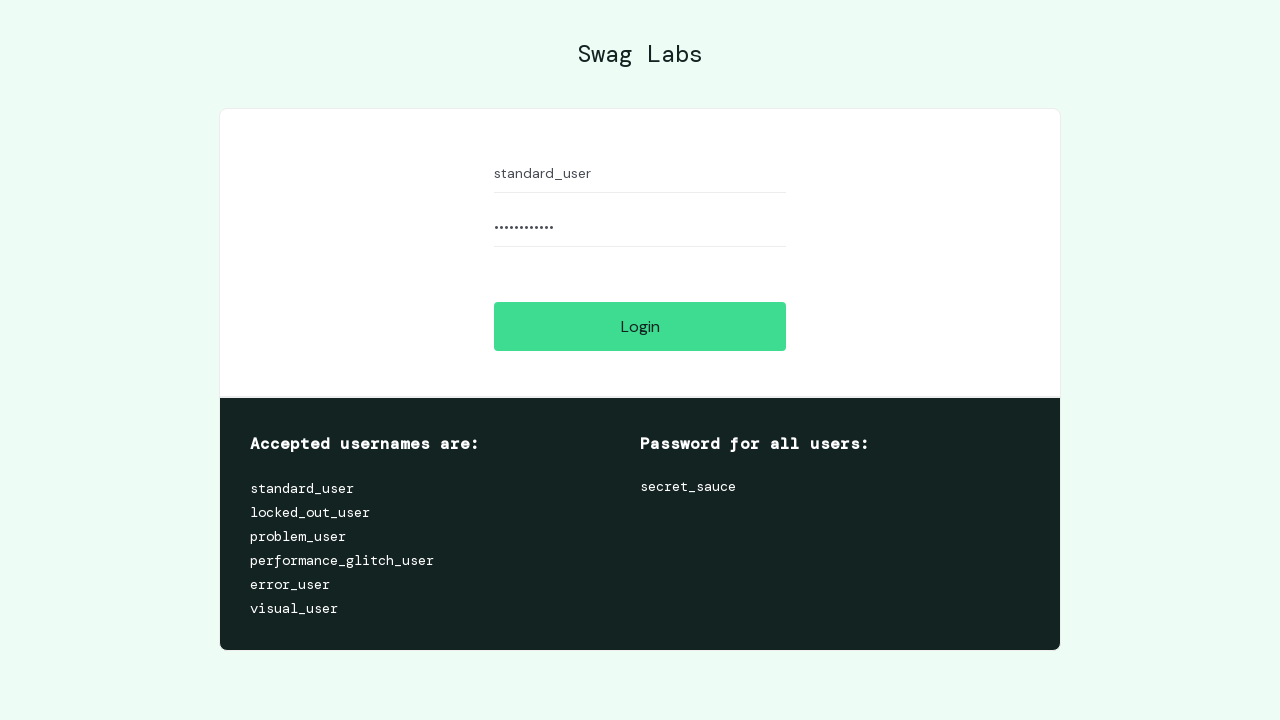

Clicked login button at (640, 326) on #login-button
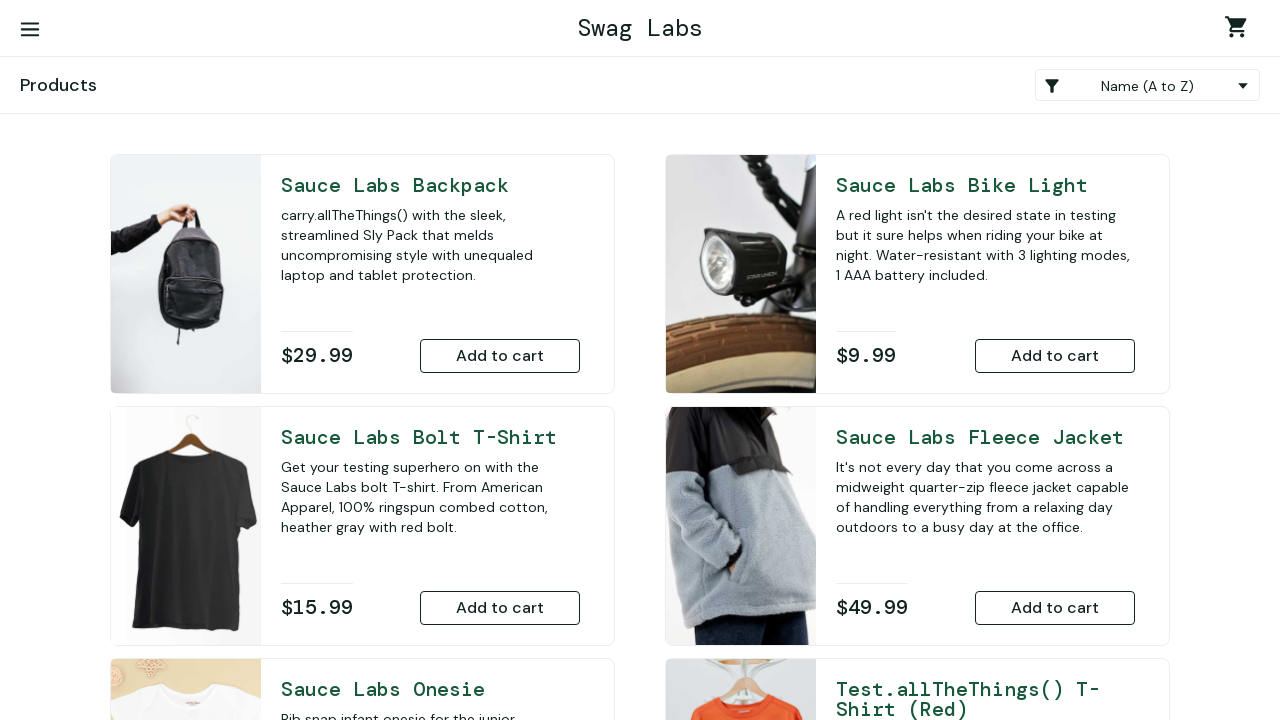

Successfully redirected to inventory page (URL matched **/inventory.html)
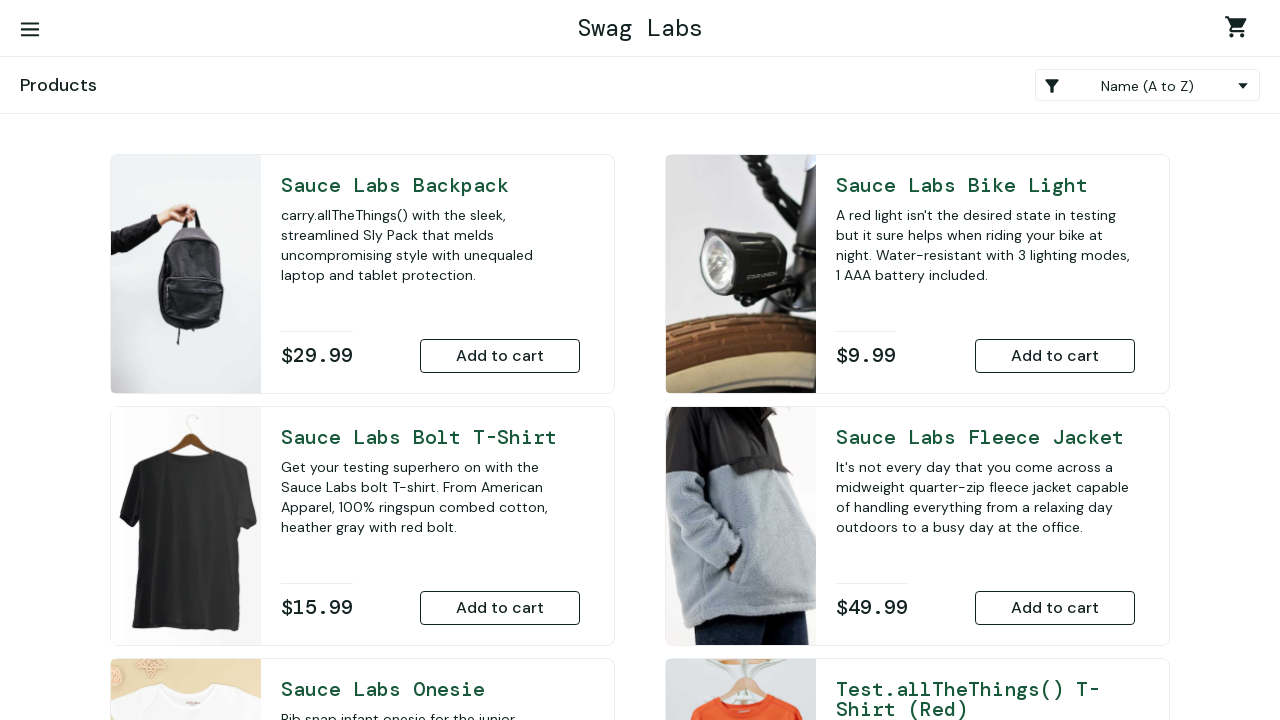

App logo verified on inventory page
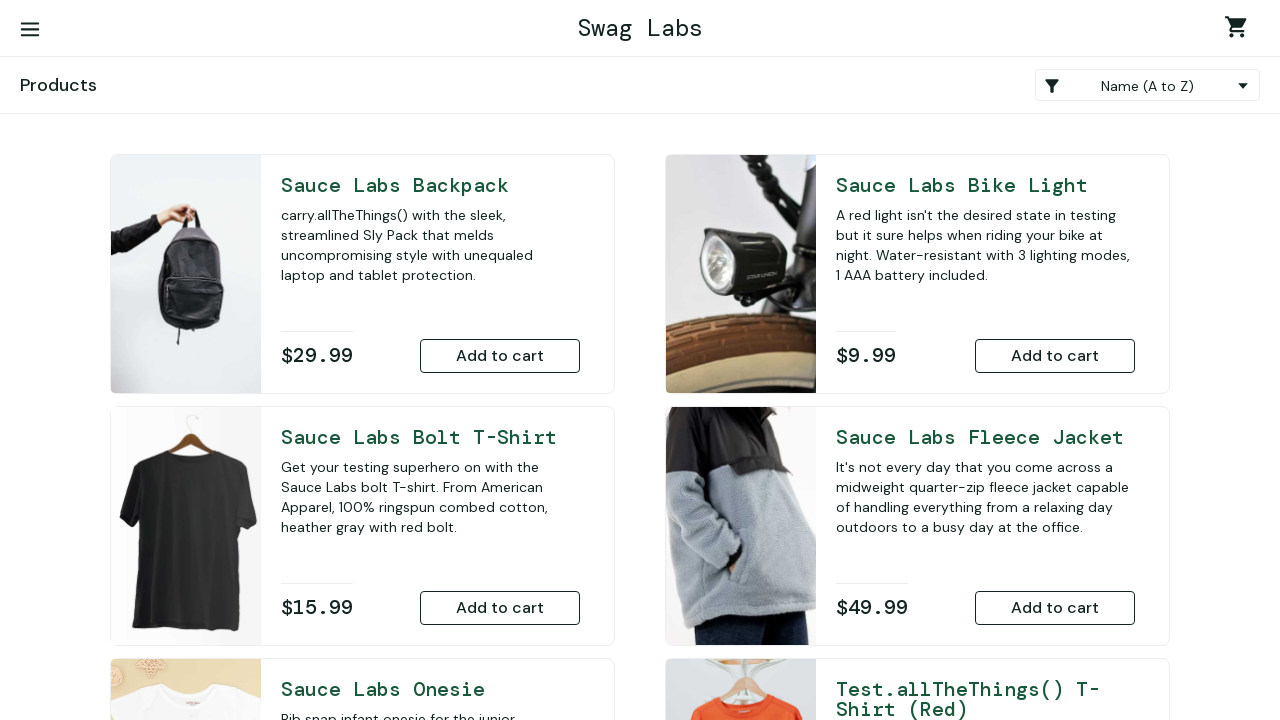

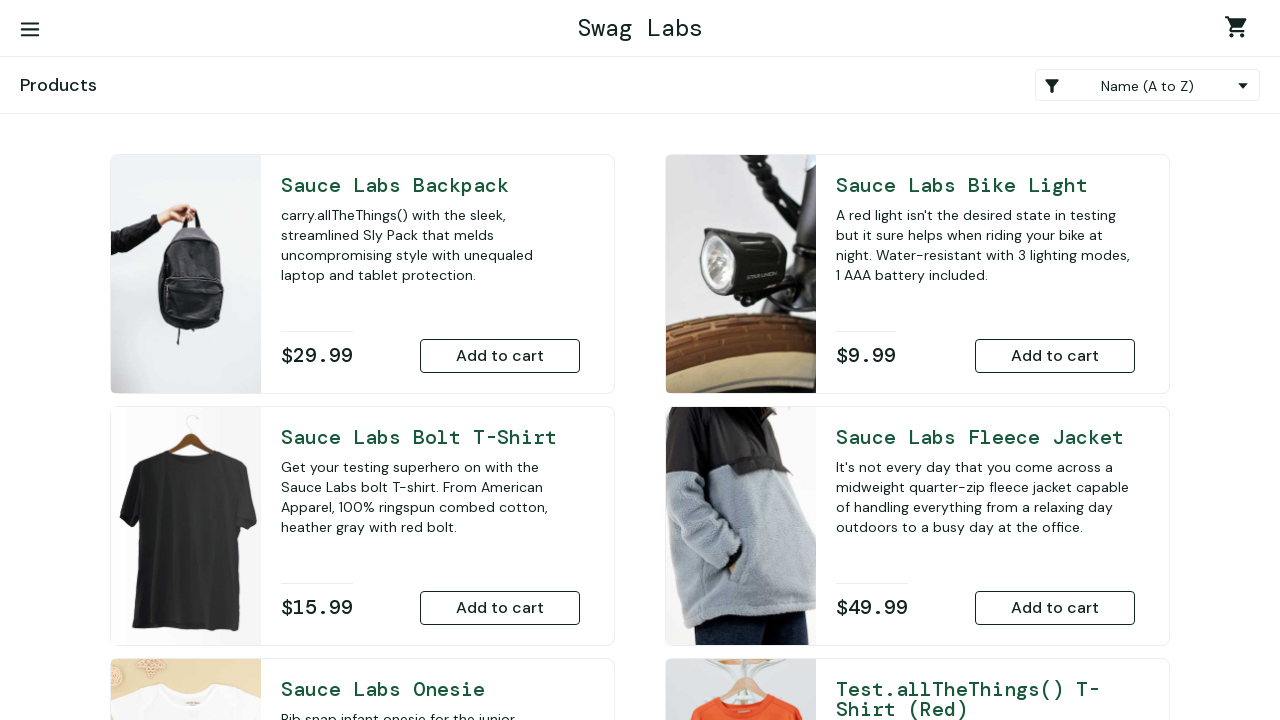